Injects jQuery and jQuery Growl library into a page, then displays growl notification messages as a debugging technique for test automation.

Starting URL: http://the-internet.herokuapp.com

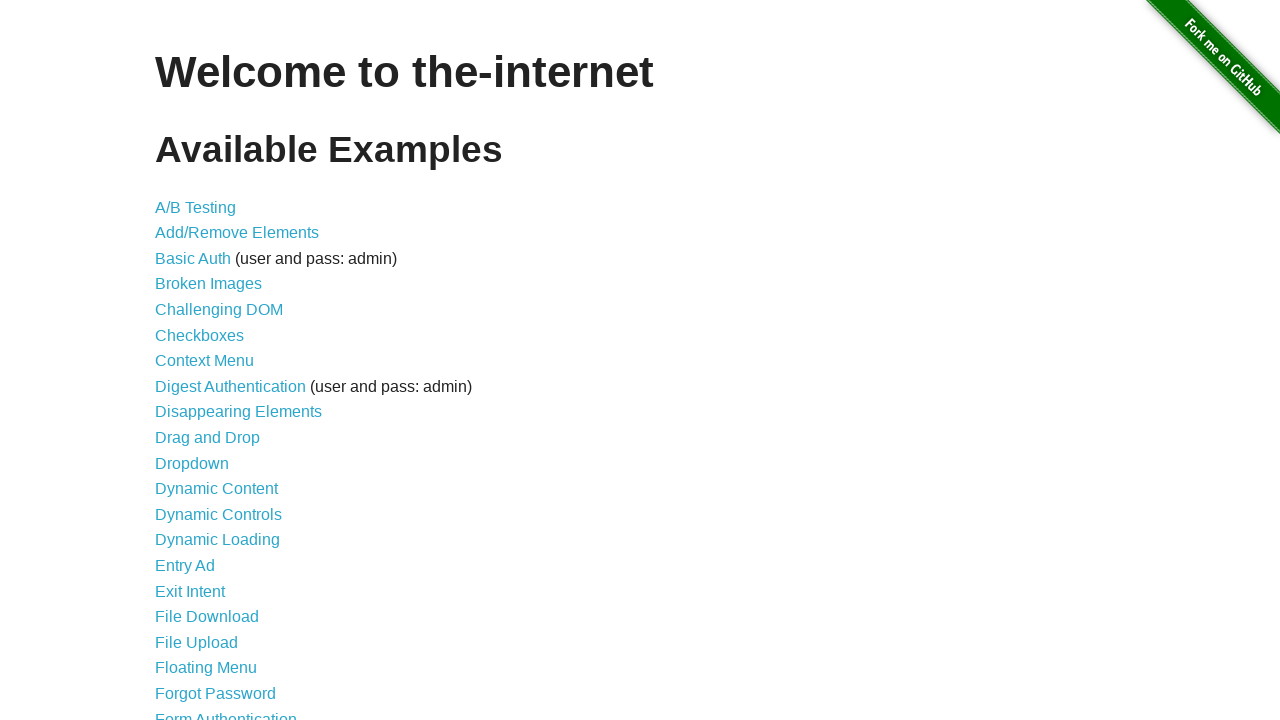

Injected jQuery library into page if not already present
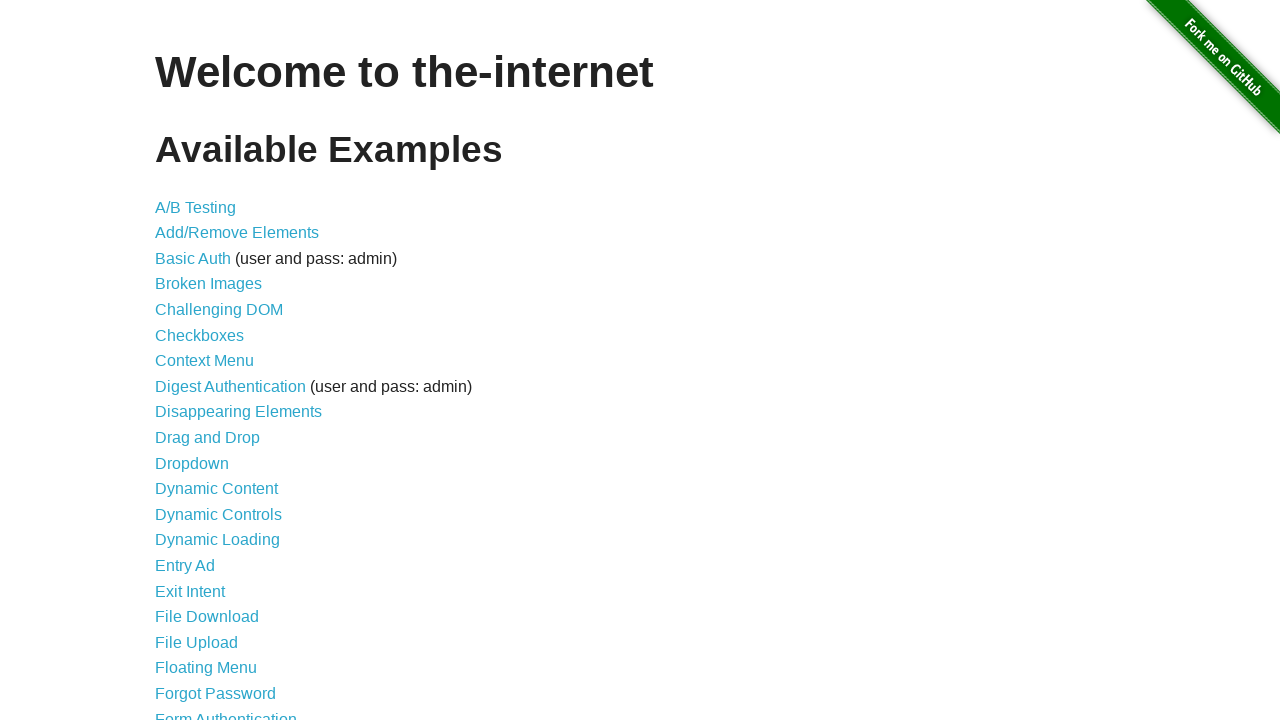

Waited for jQuery to load and become available
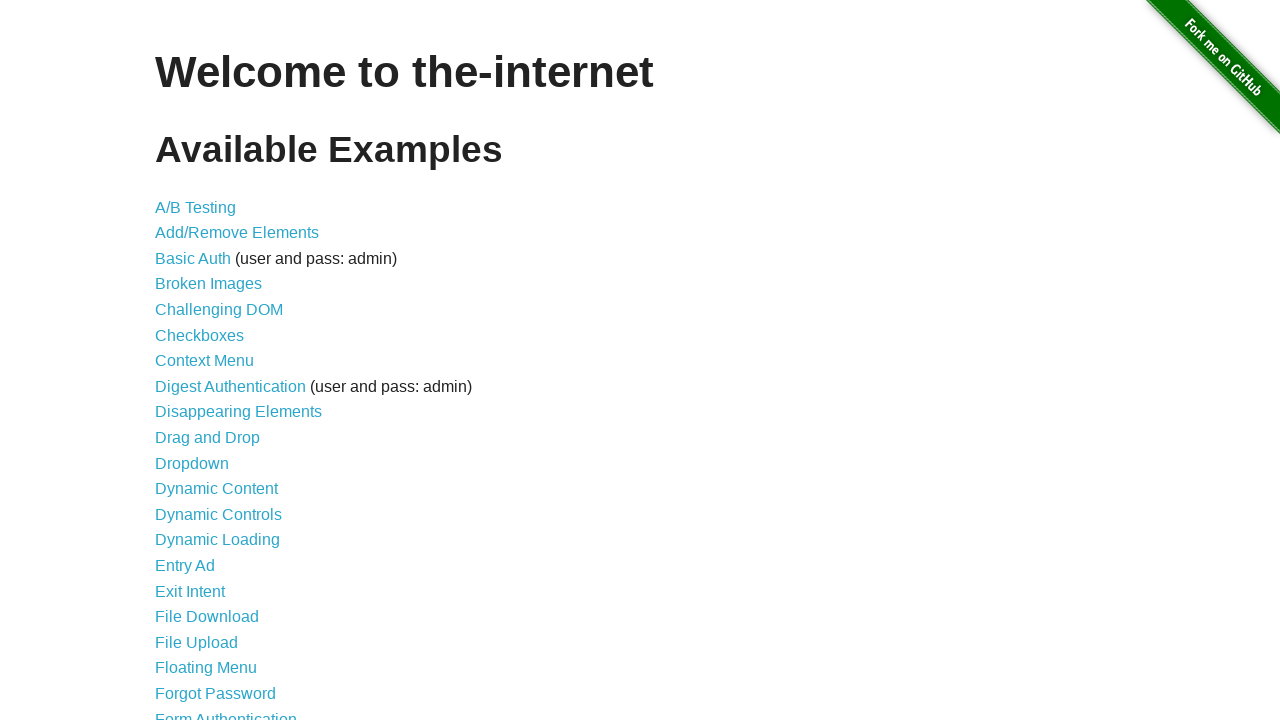

Injected jQuery Growl library script into page
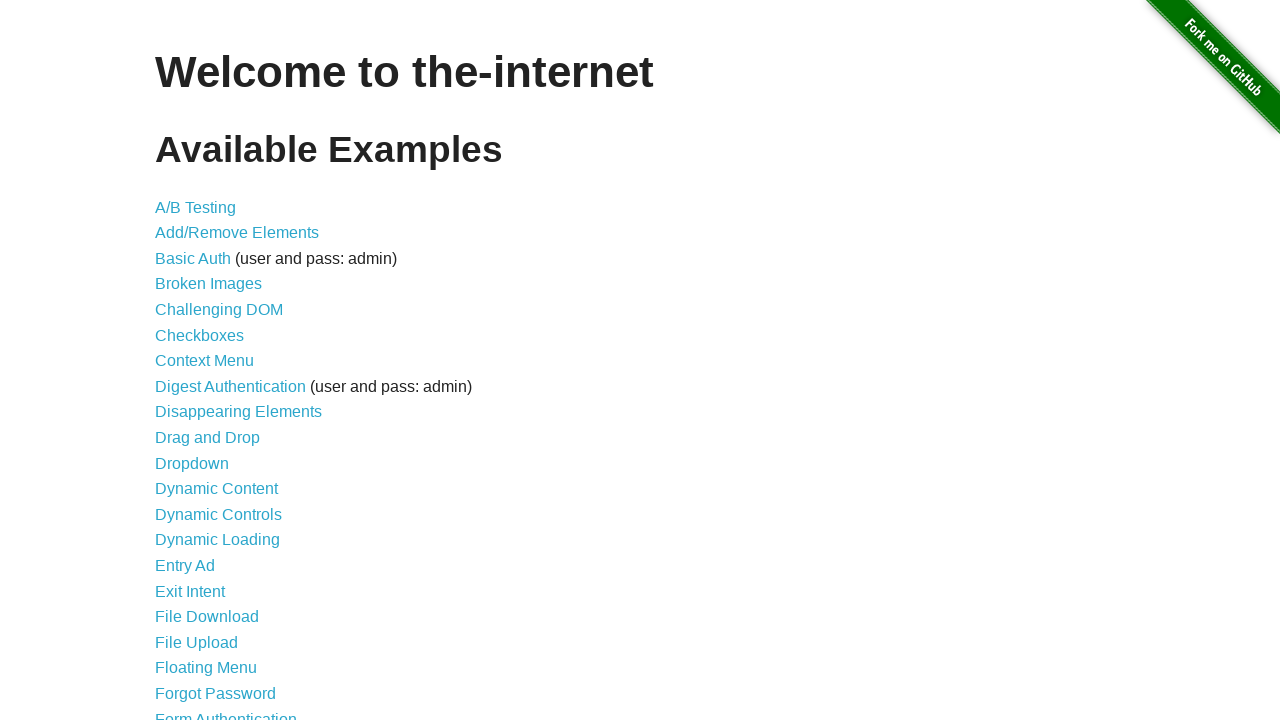

Injected jQuery Growl CSS stylesheet into page
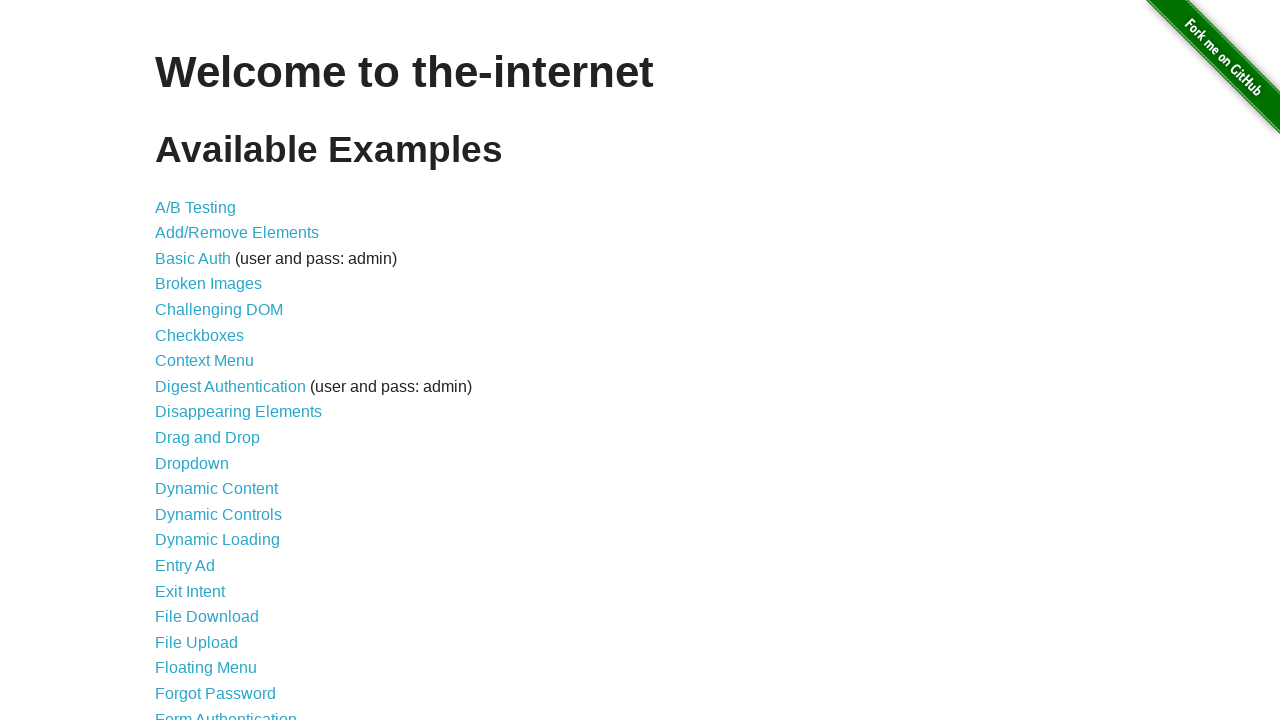

Waited for jQuery Growl plugin to be available
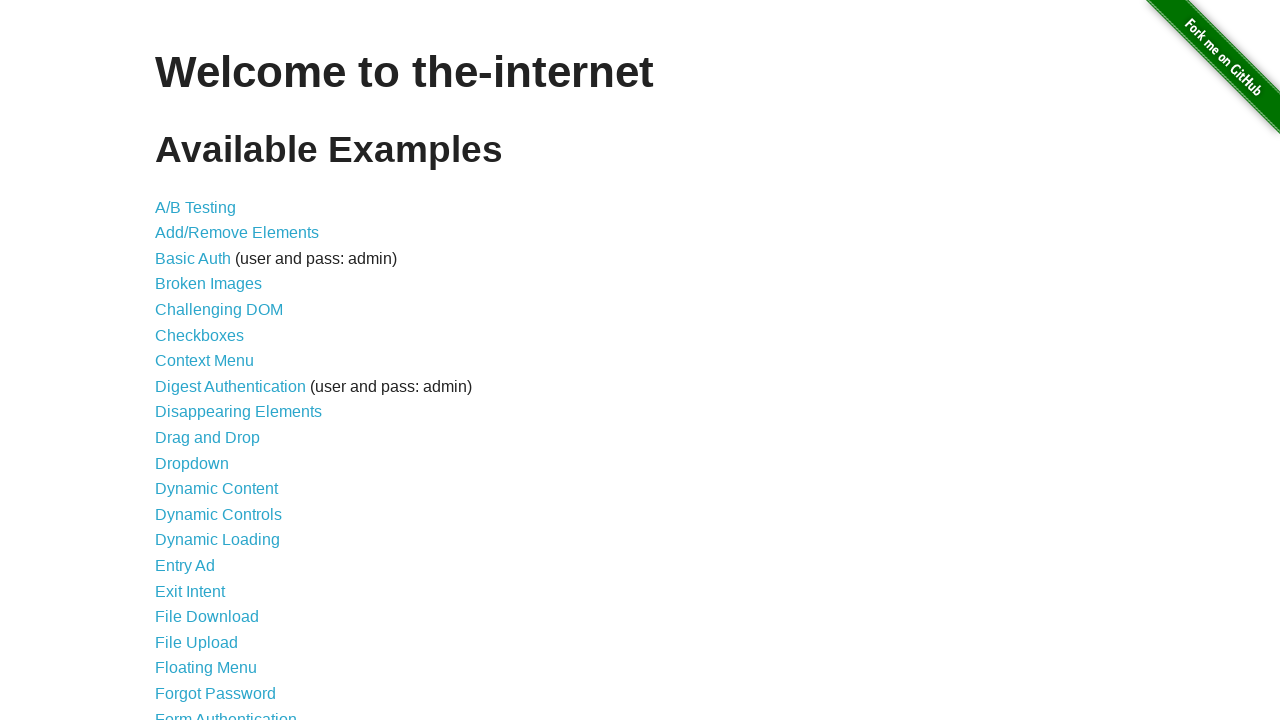

Displayed default growl notification with title 'GET' and message '/'
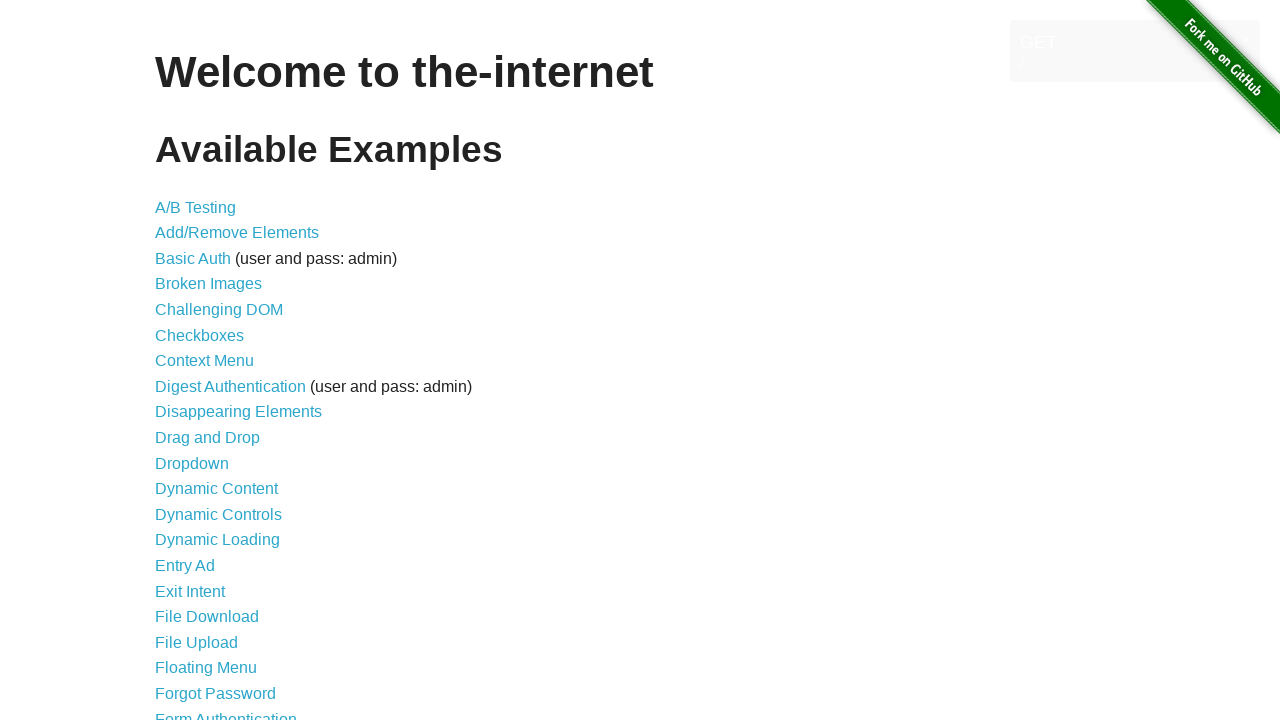

Displayed error growl notification
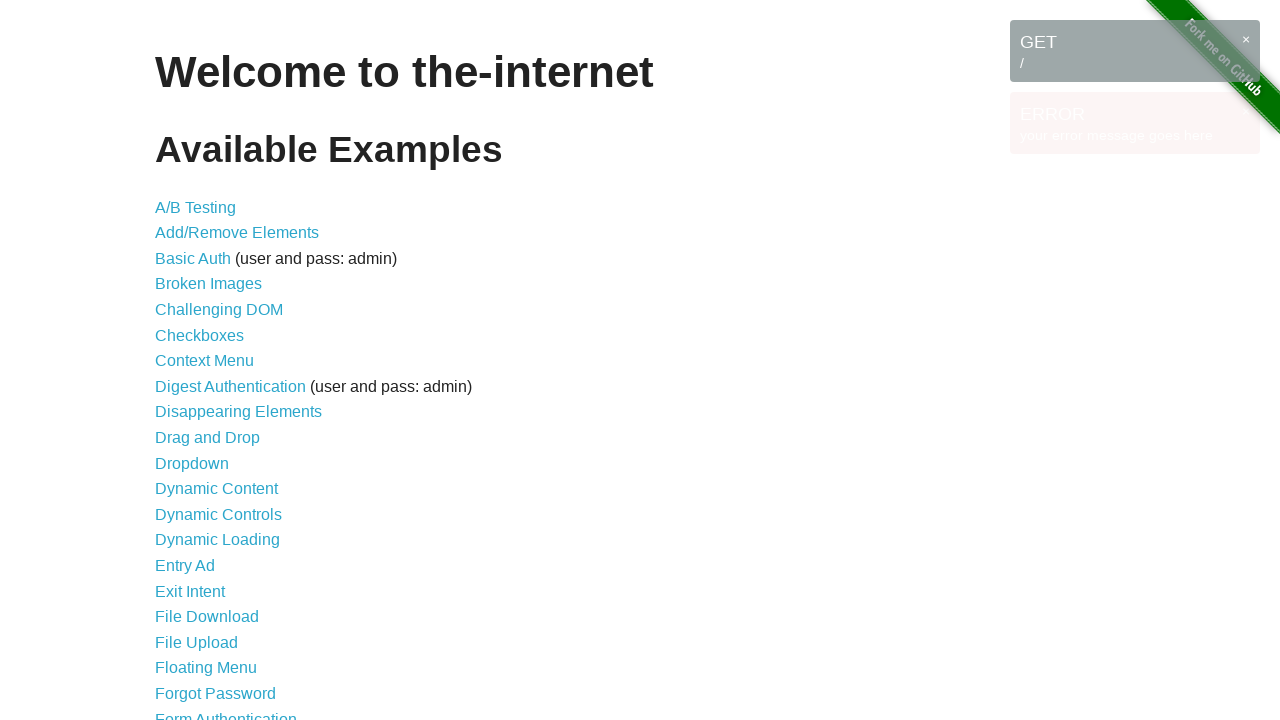

Displayed notice growl notification
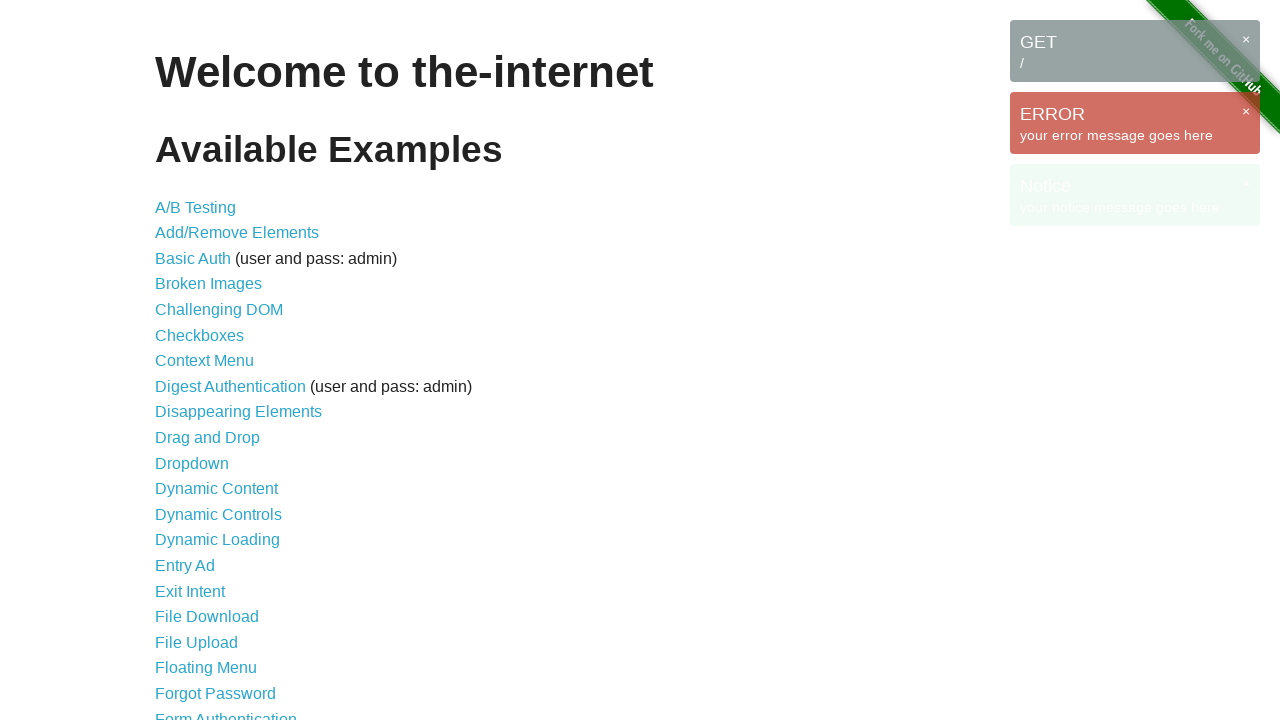

Displayed warning growl notification
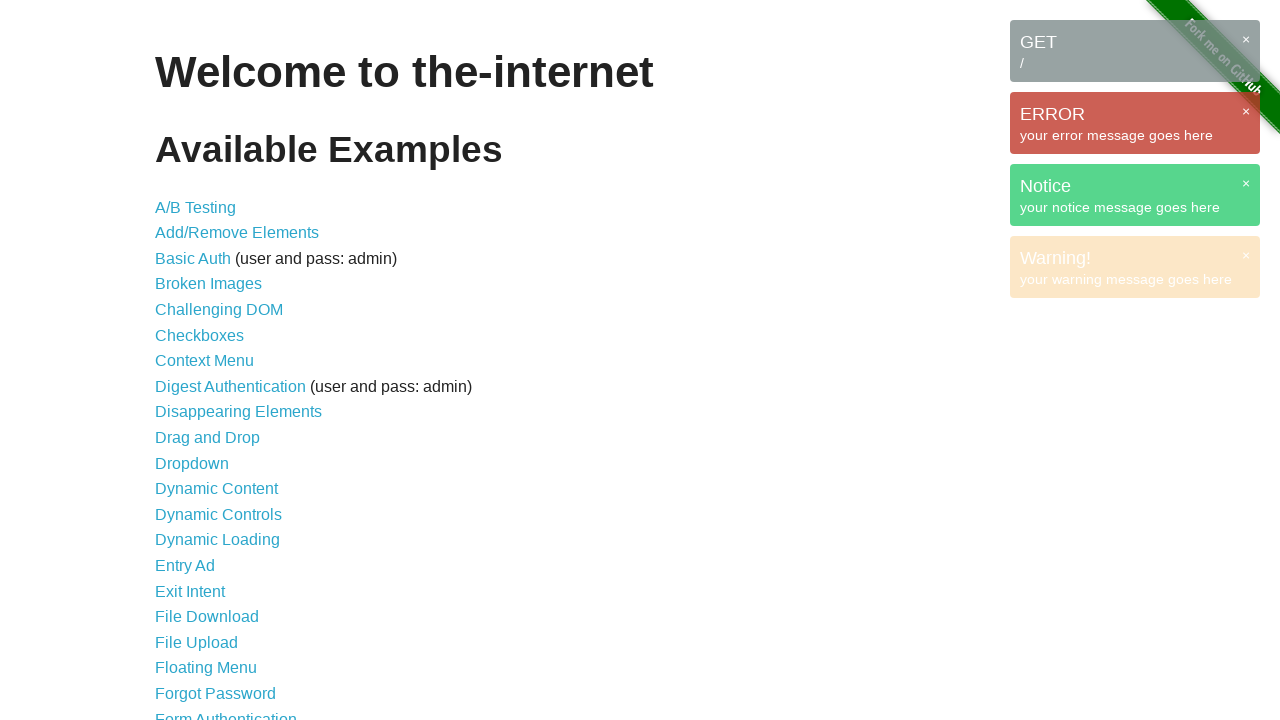

Waited for growl notification messages to appear on page
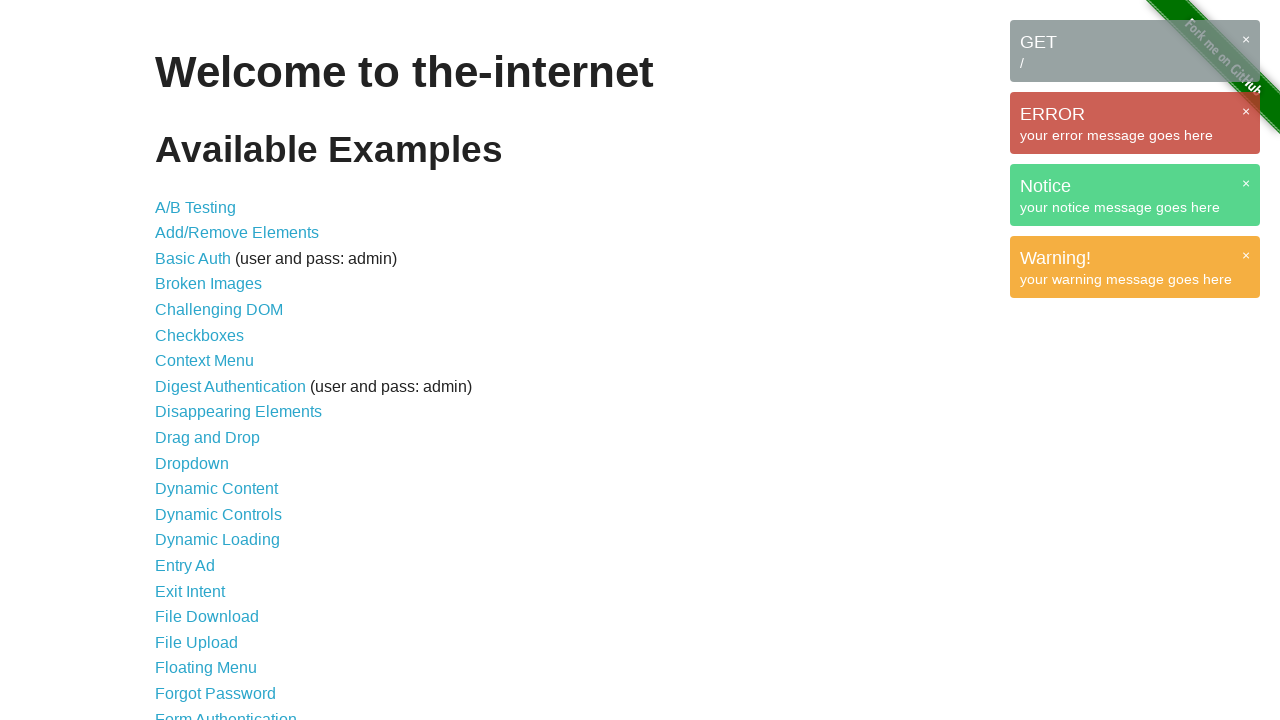

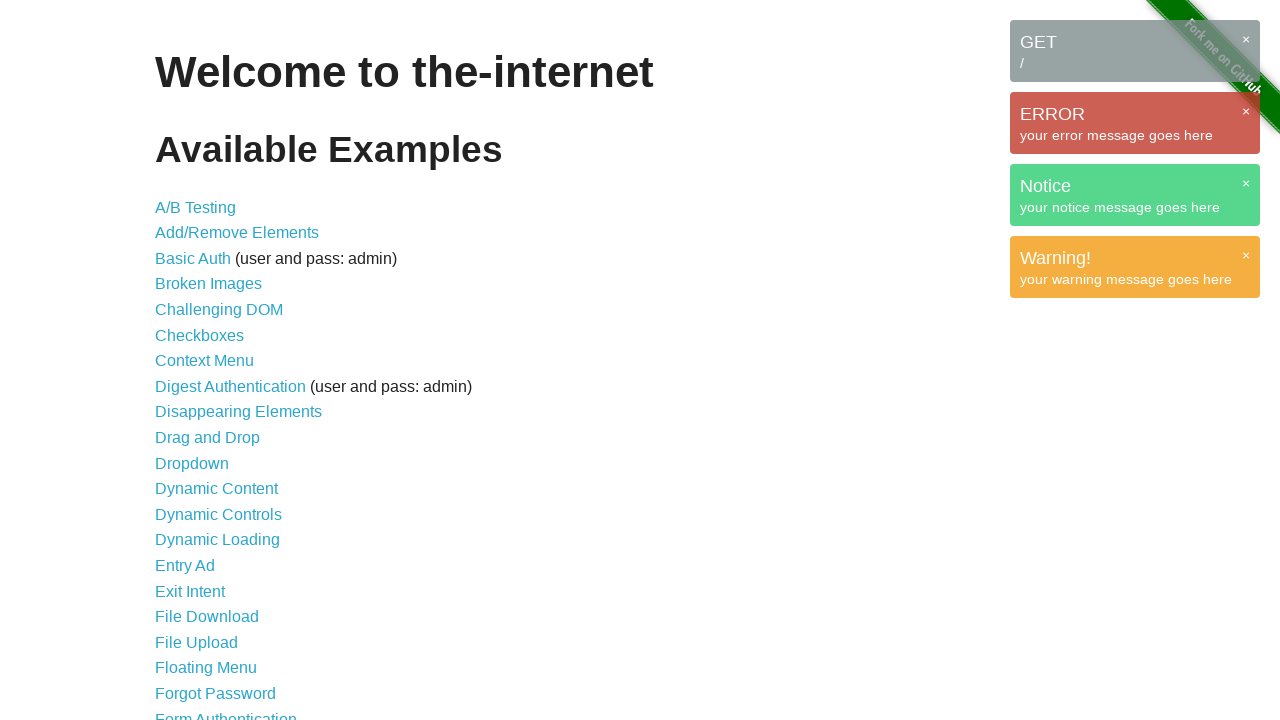